Tests navigation to the philosophy/testing skills page by clicking a link and verifying page content and image visibility

Starting URL: https://readytotest.github.io

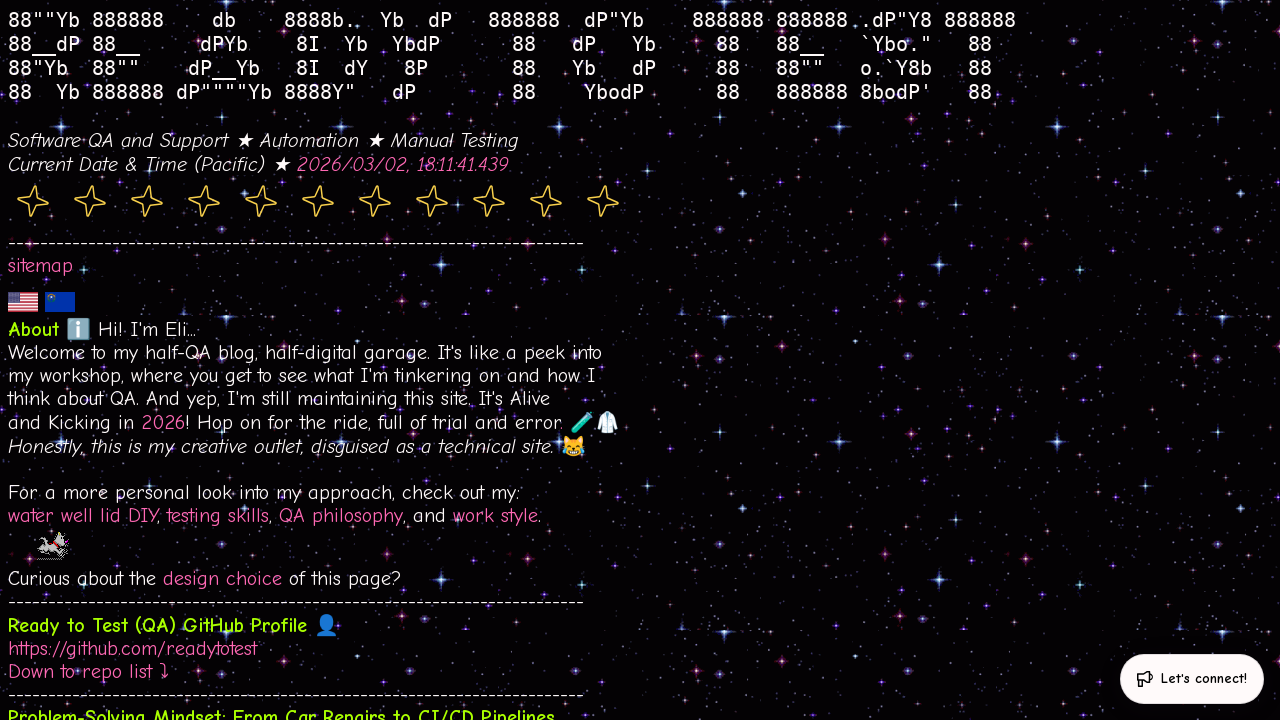

Testing Skills element is visible on the page
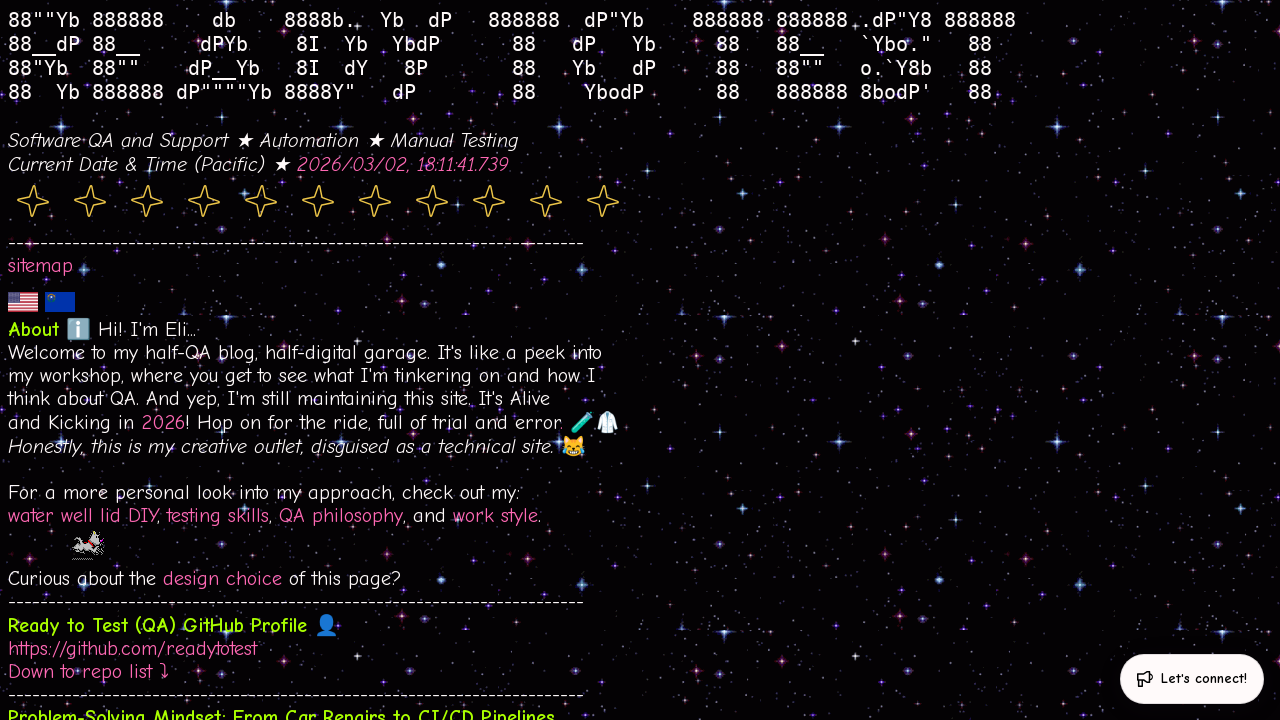

Clicked Testing Skills link to navigate to philosophy/testing skills page at (218, 516) on a:text("Testing Skills")
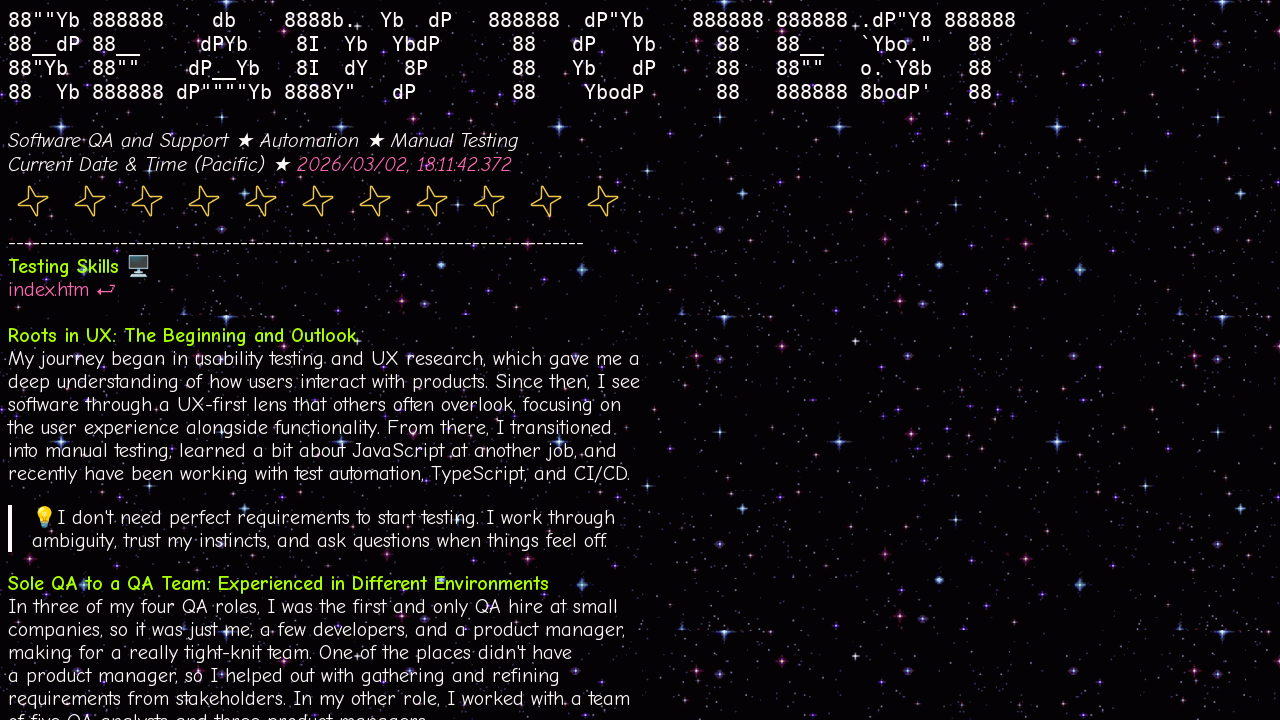

Testing Skills page loaded with expected content
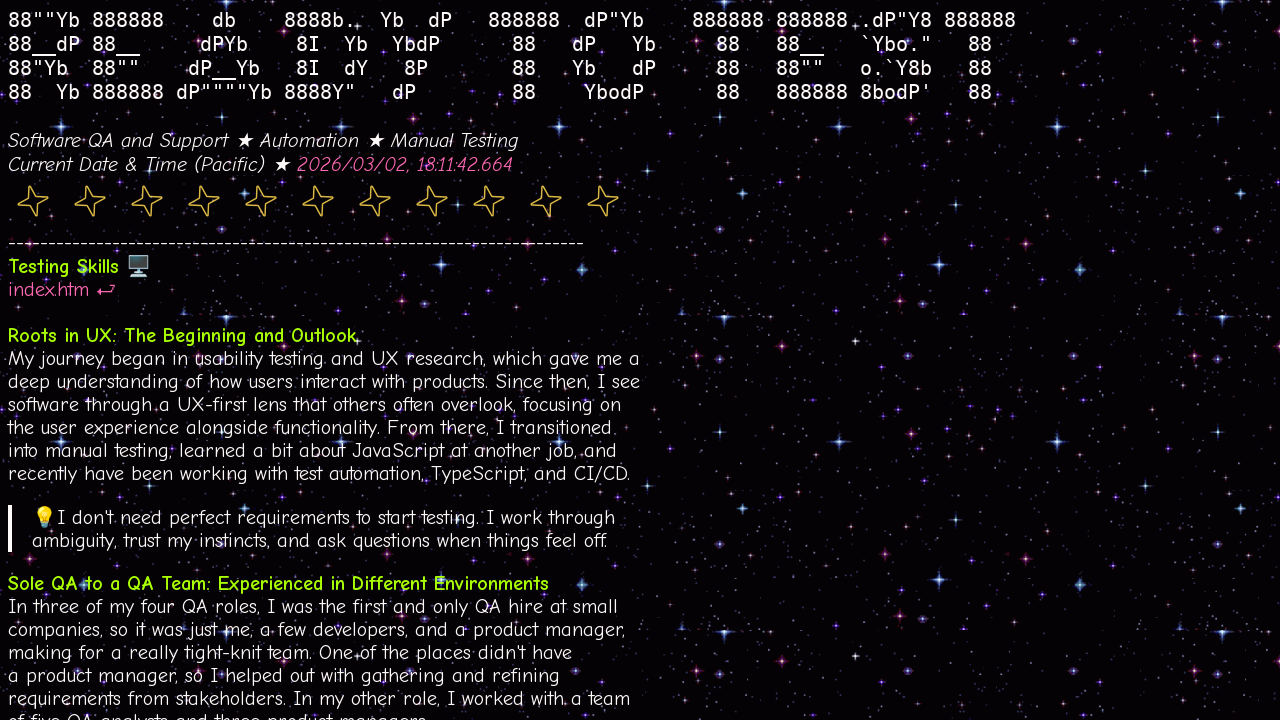

CompTia Security Plus certification image is visible on the page
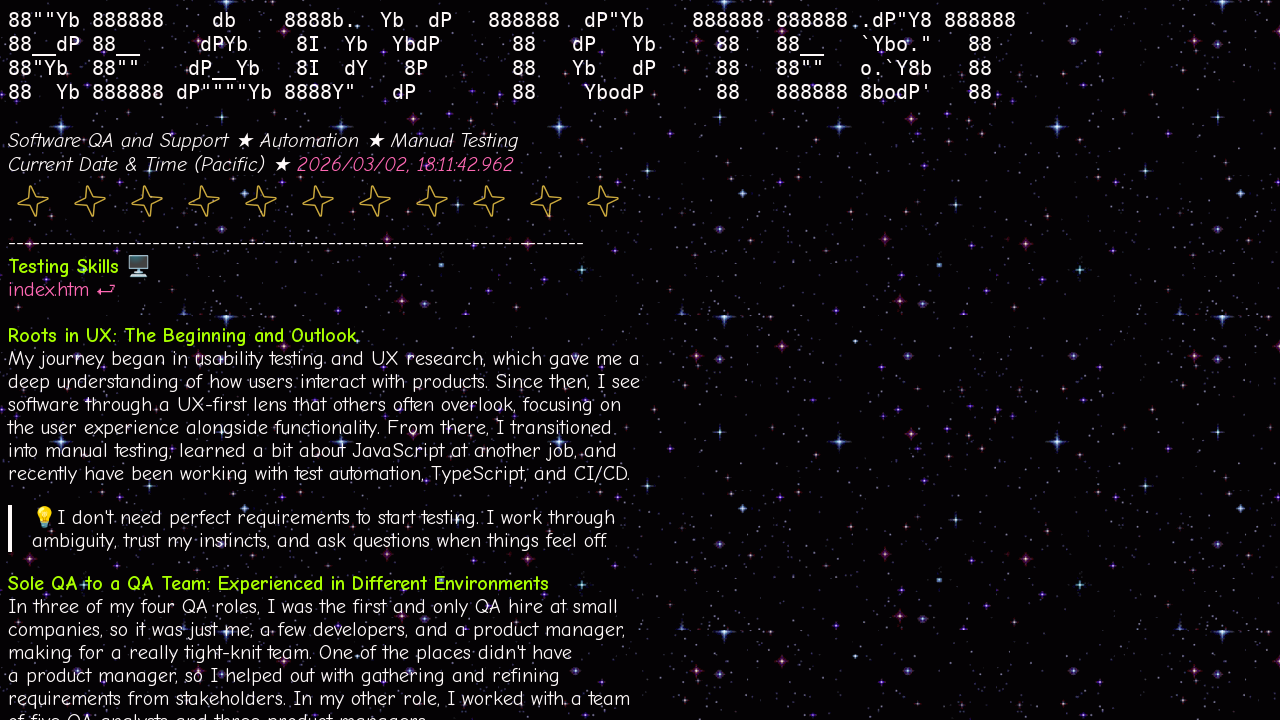

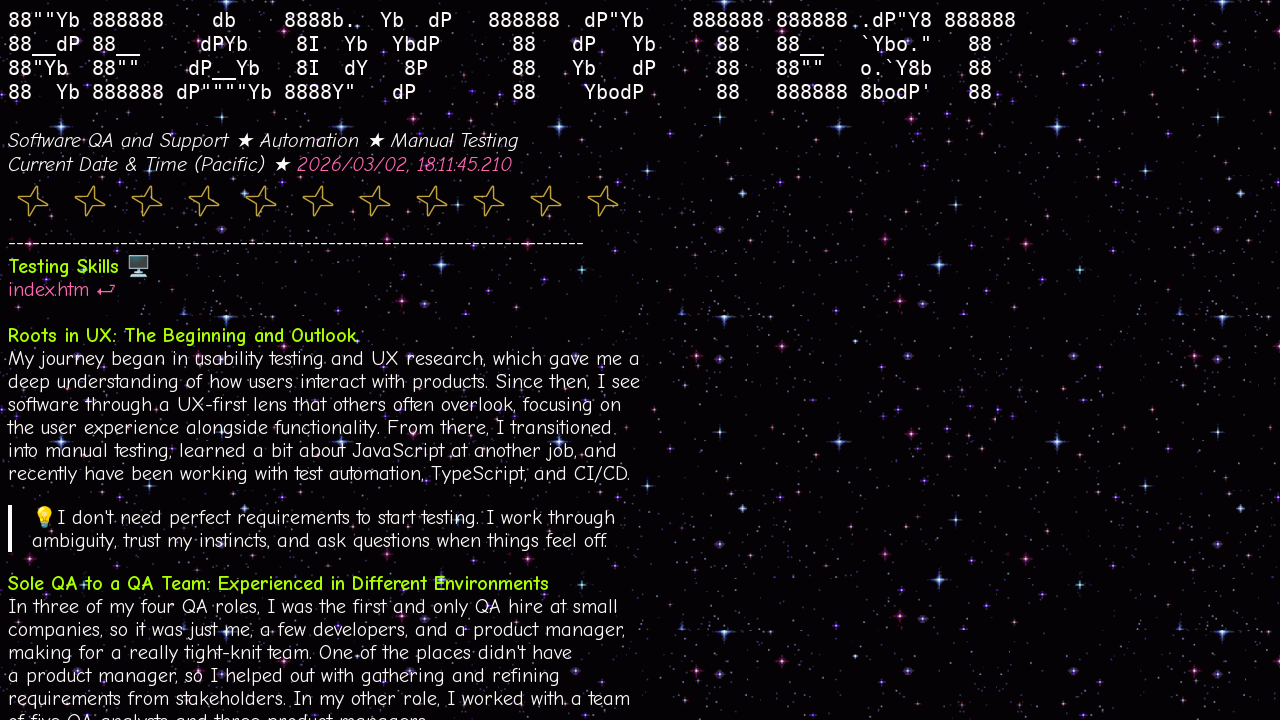